Tests mouse interaction by clicking an element and performing back button mouse actions

Starting URL: https://awesomeqa.com/selenium/mouse_interaction.html

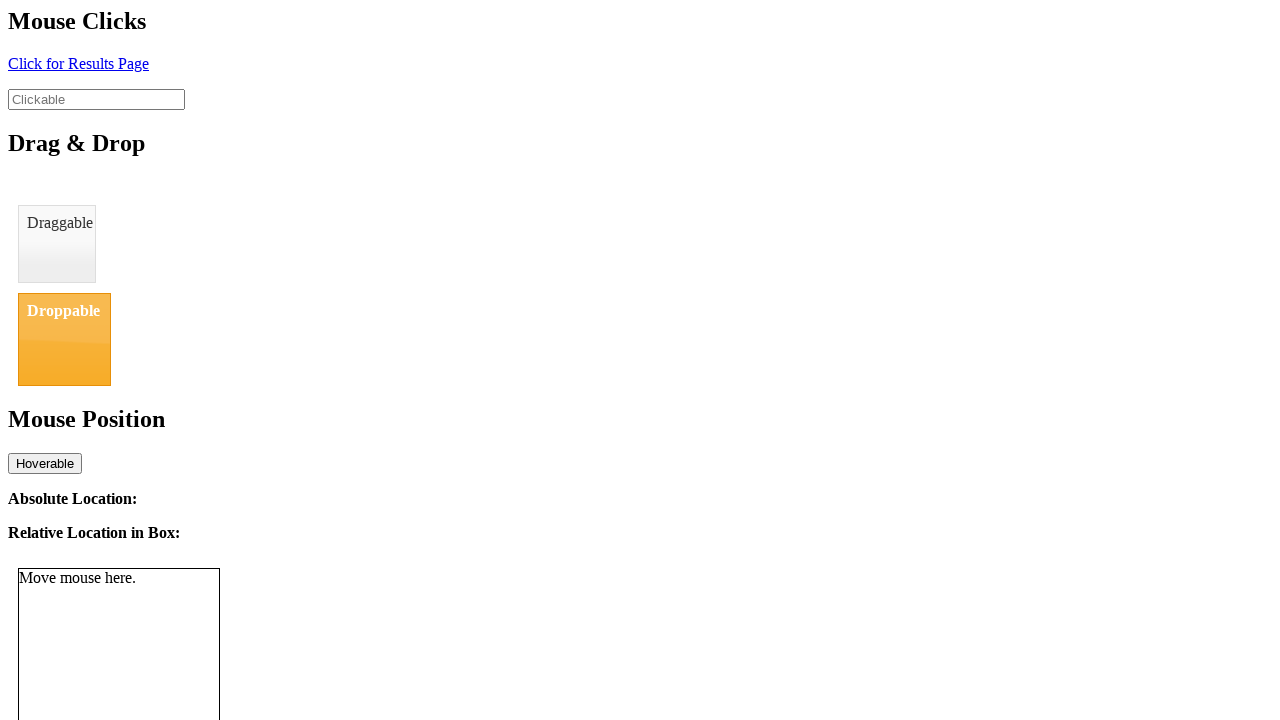

Clicked element with id 'click' at (78, 63) on #click
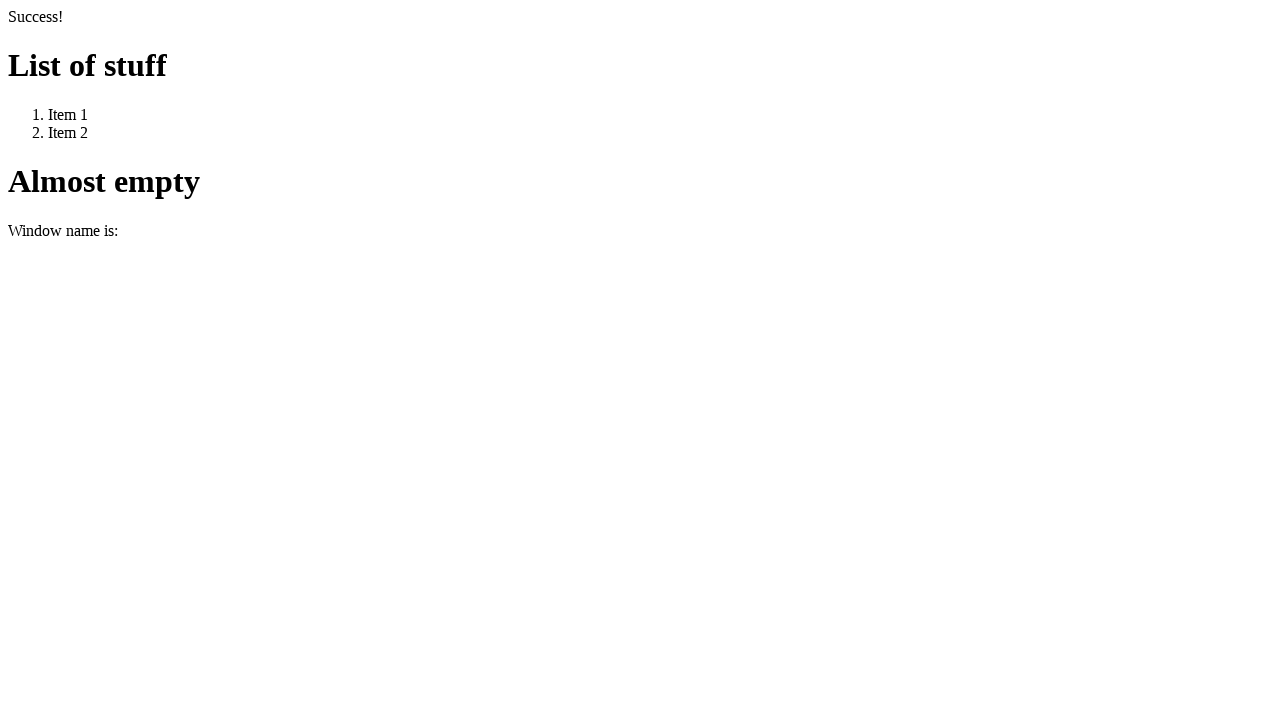

Navigated back using browser back button
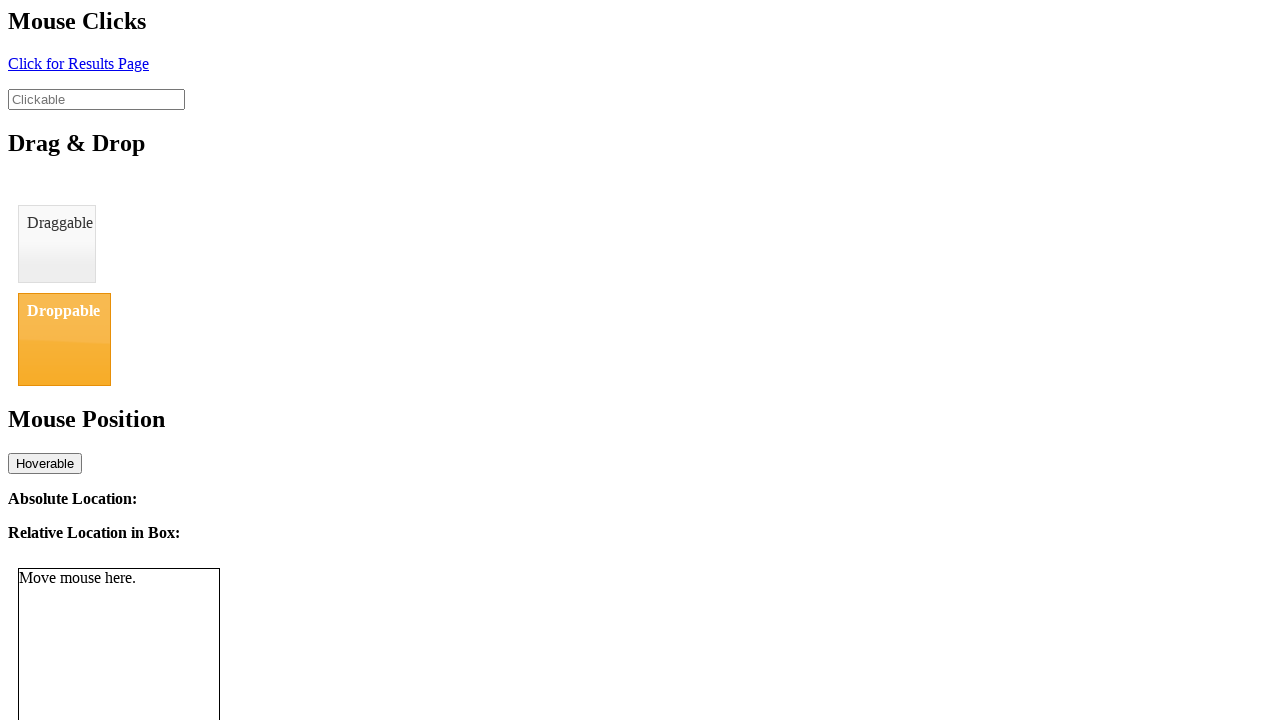

Navigated back again using browser back button
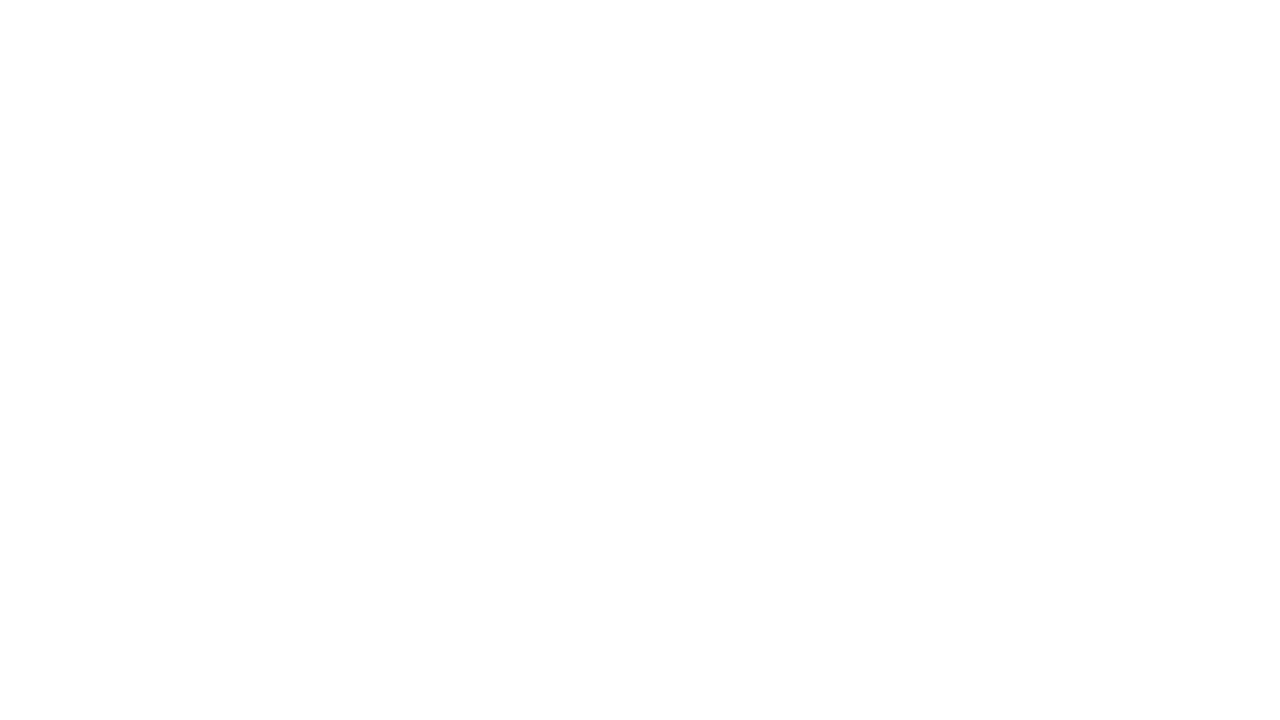

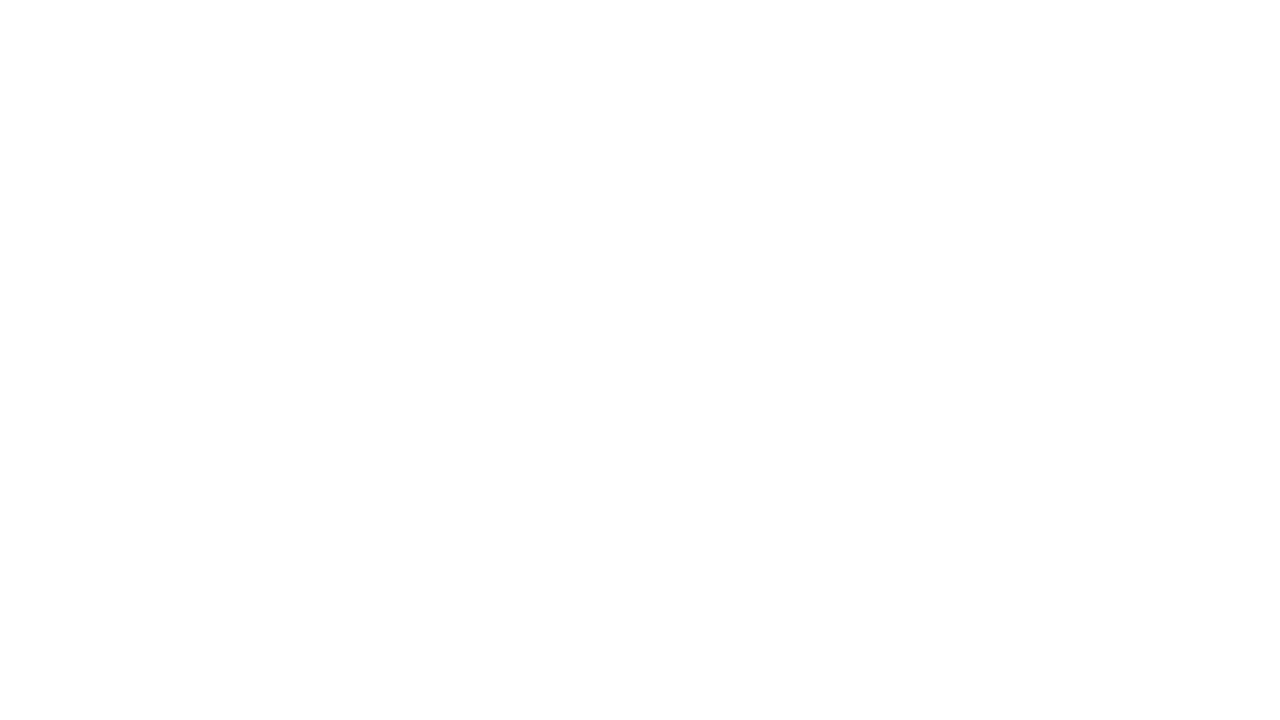